Tests web table interactions by finding and clicking on the "Due" column header twice to sort, then reading data from the first row.

Starting URL: https://the-internet.herokuapp.com/tables

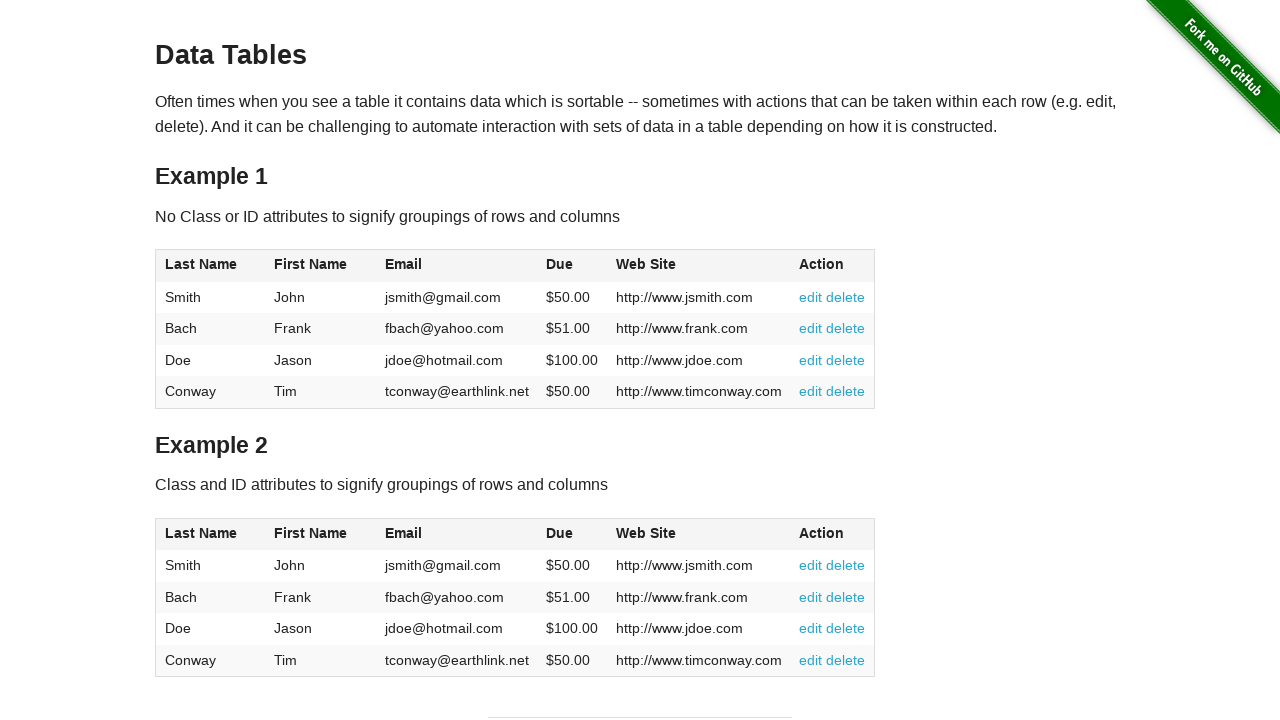

Table #table1 loaded
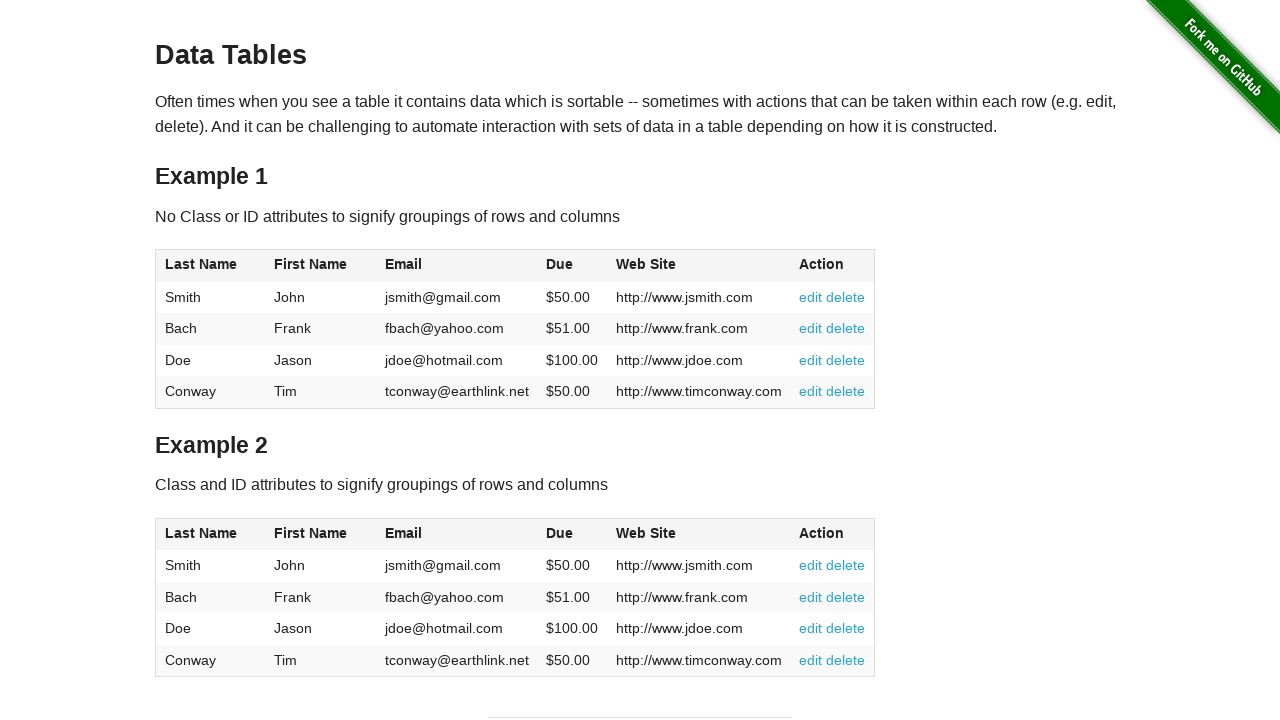

Located all column headers in table
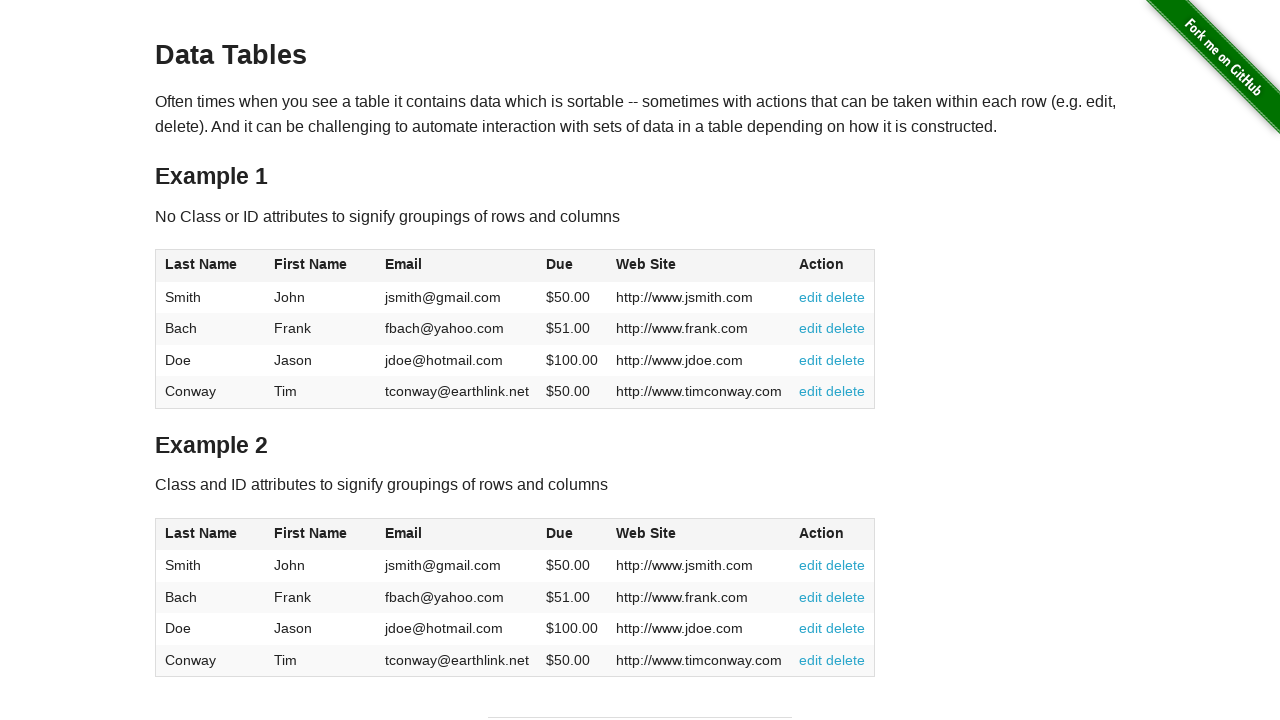

Counted 6 column headers
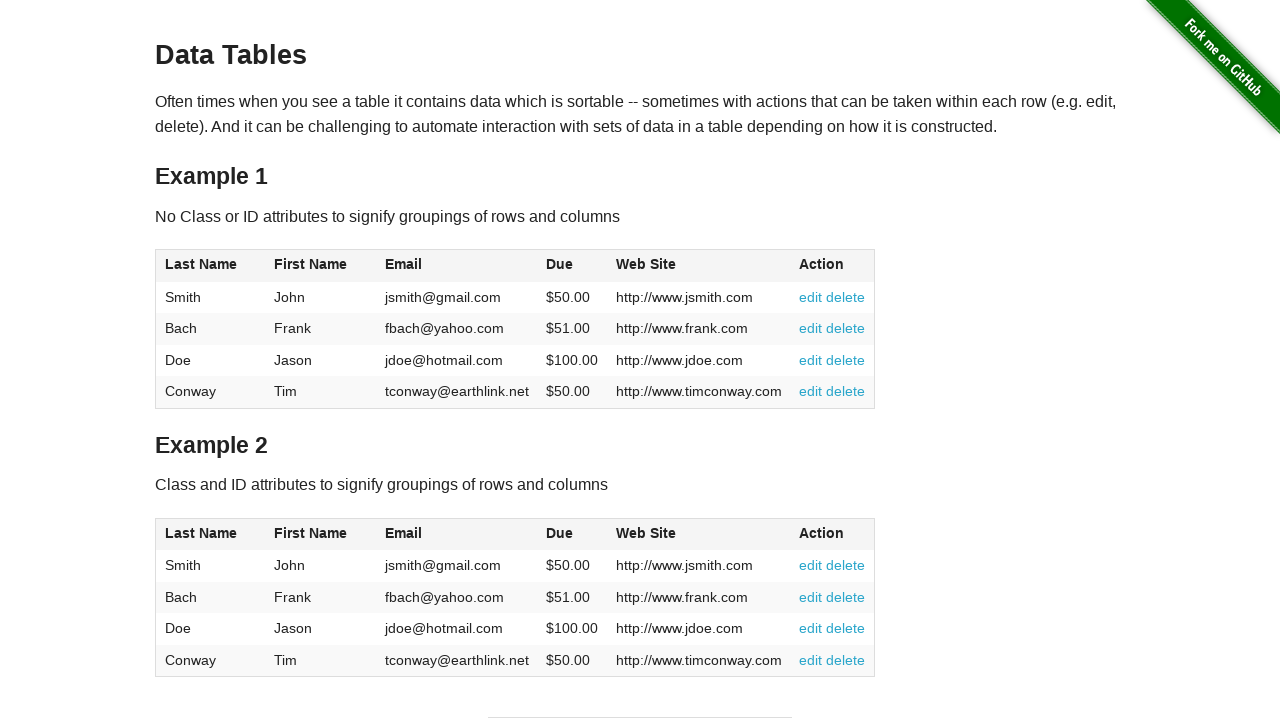

Clicked 'Due' column header (first click) at (572, 266) on #table1 thead th >> nth=3
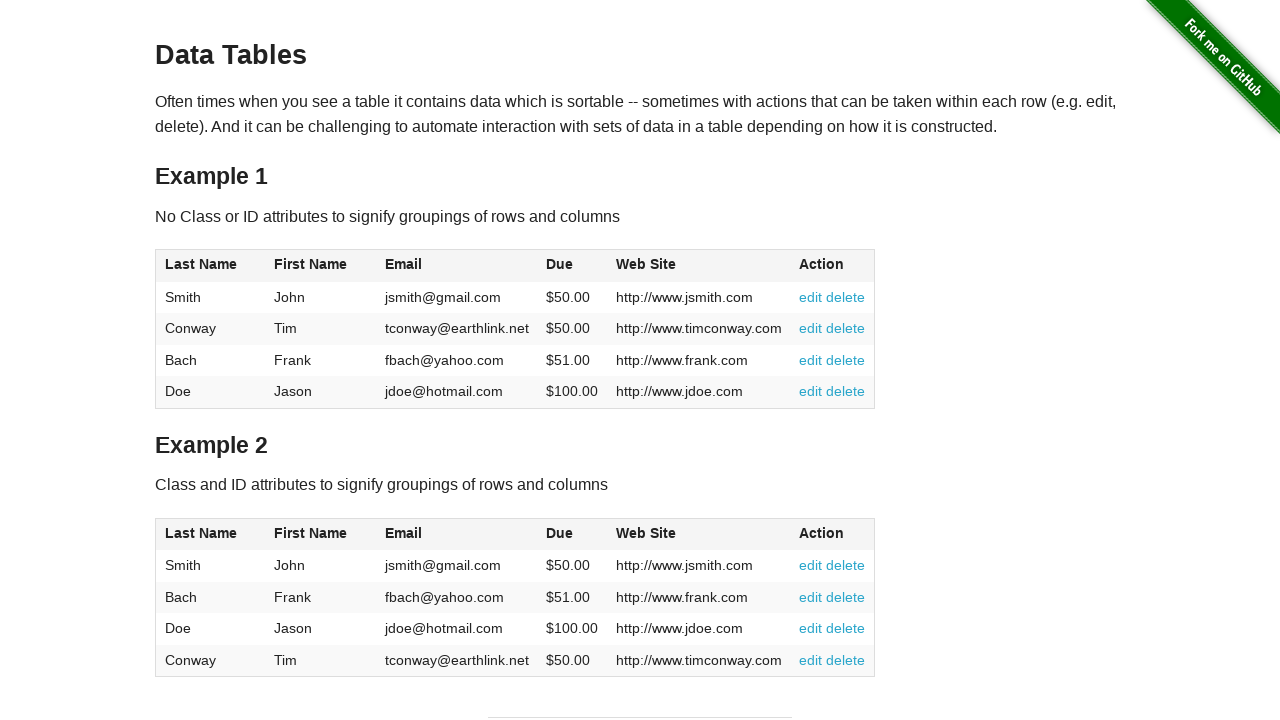

Clicked 'Due' column header (second click) to reverse sort at (572, 266) on #table1 thead th >> nth=3
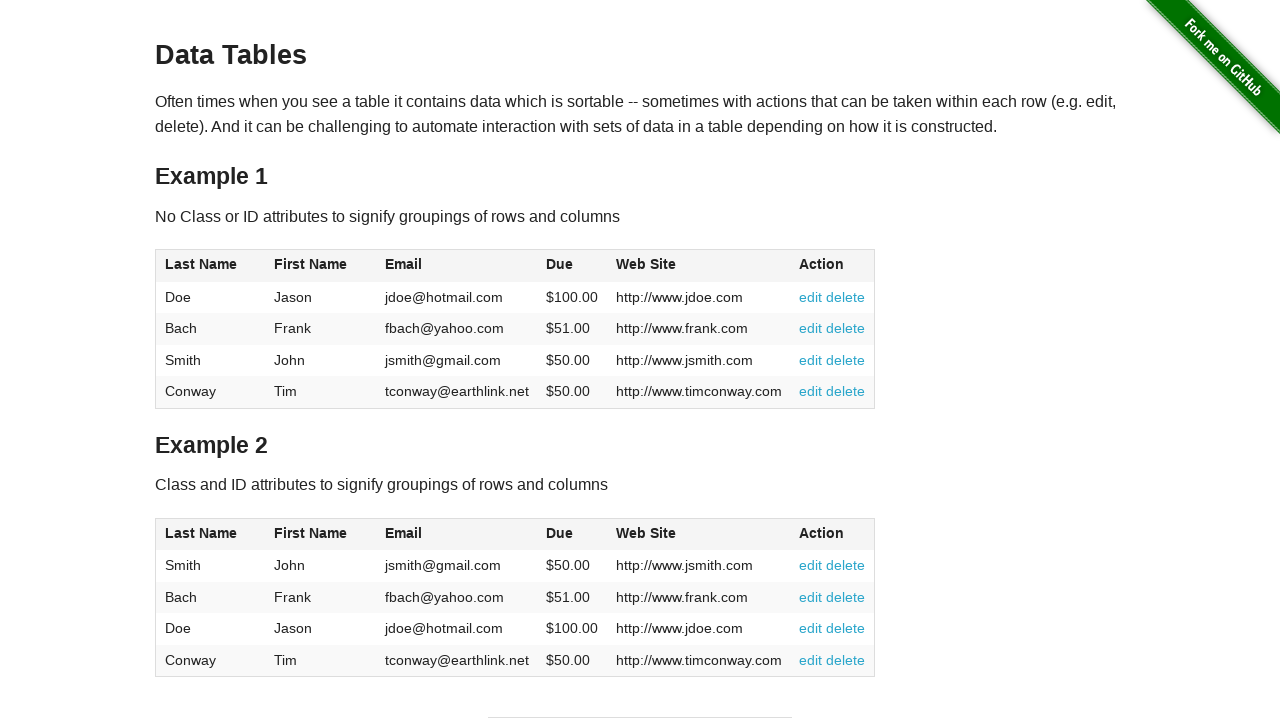

Table body rows loaded
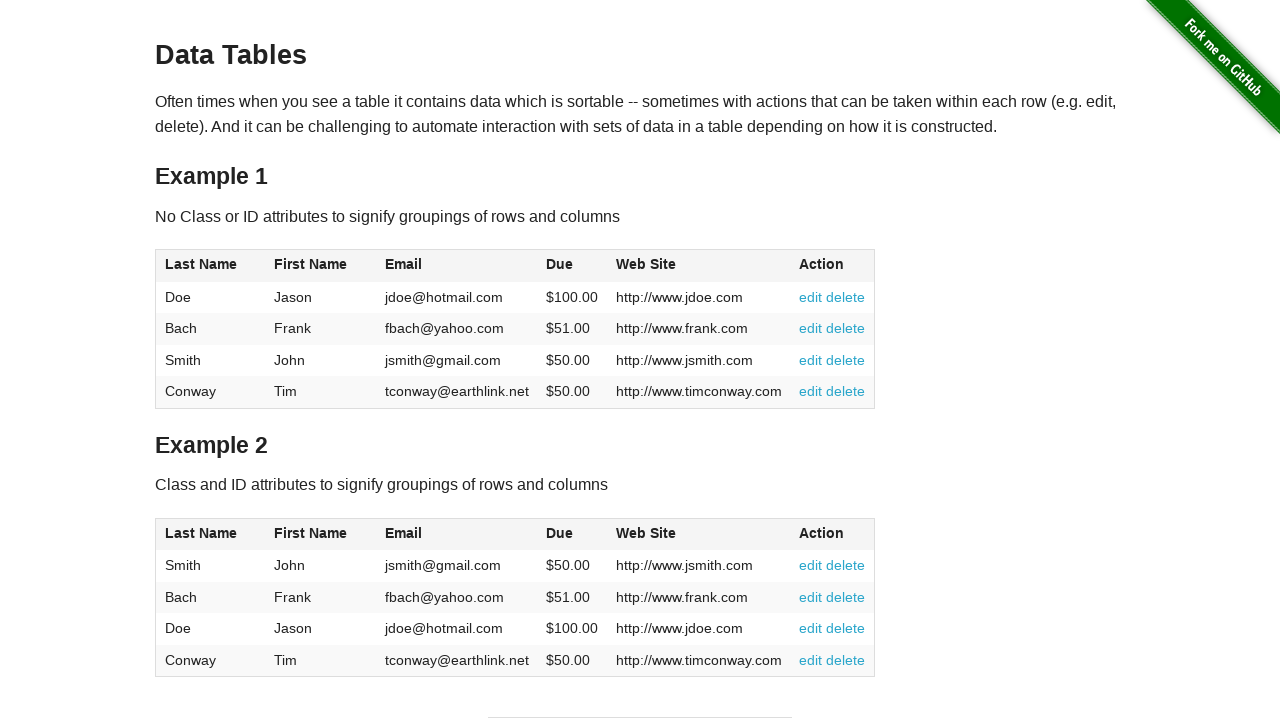

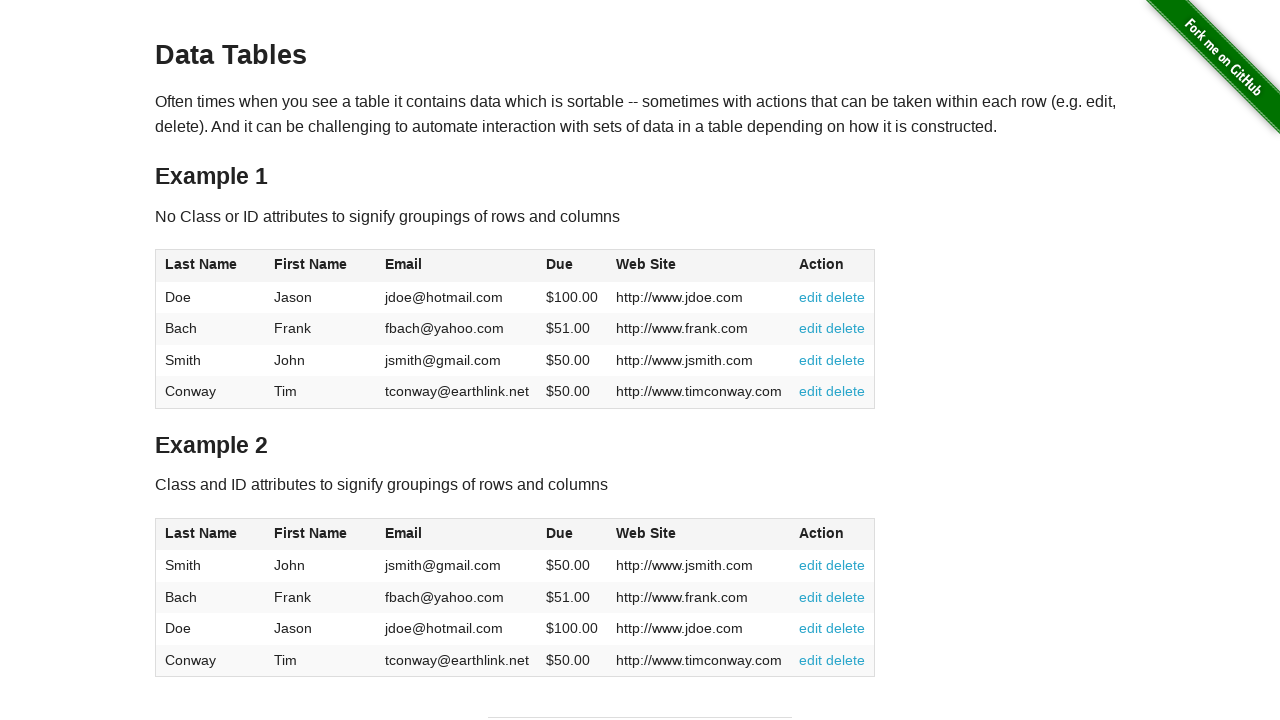